Tests JavaScript prompt dialog functionality by clicking a button to trigger a prompt, entering text, accepting it, and verifying the entered text is displayed on the page.

Starting URL: https://www.w3schools.com/js/tryit.asp?filename=tryjs_prompt

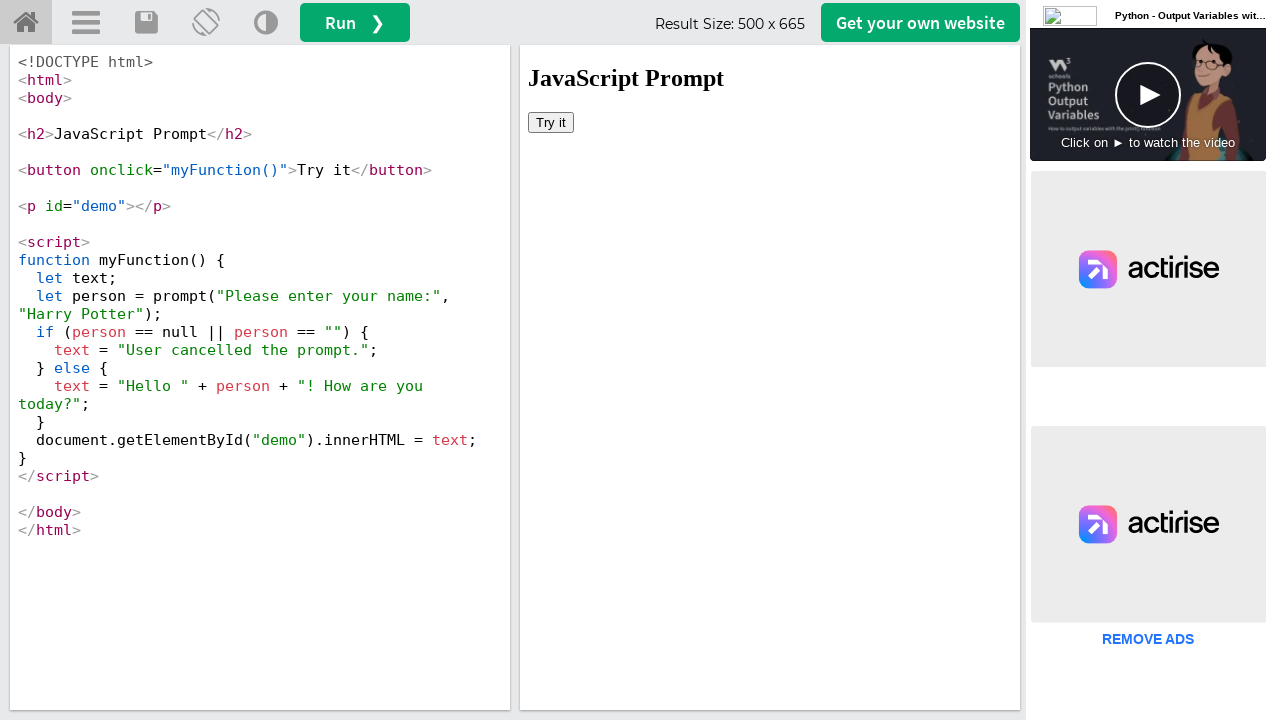

Clicked 'Try it' button in iframe to trigger prompt dialog at (551, 122) on #iframeResult >> internal:control=enter-frame >> xpath=//button[text()='Try it']
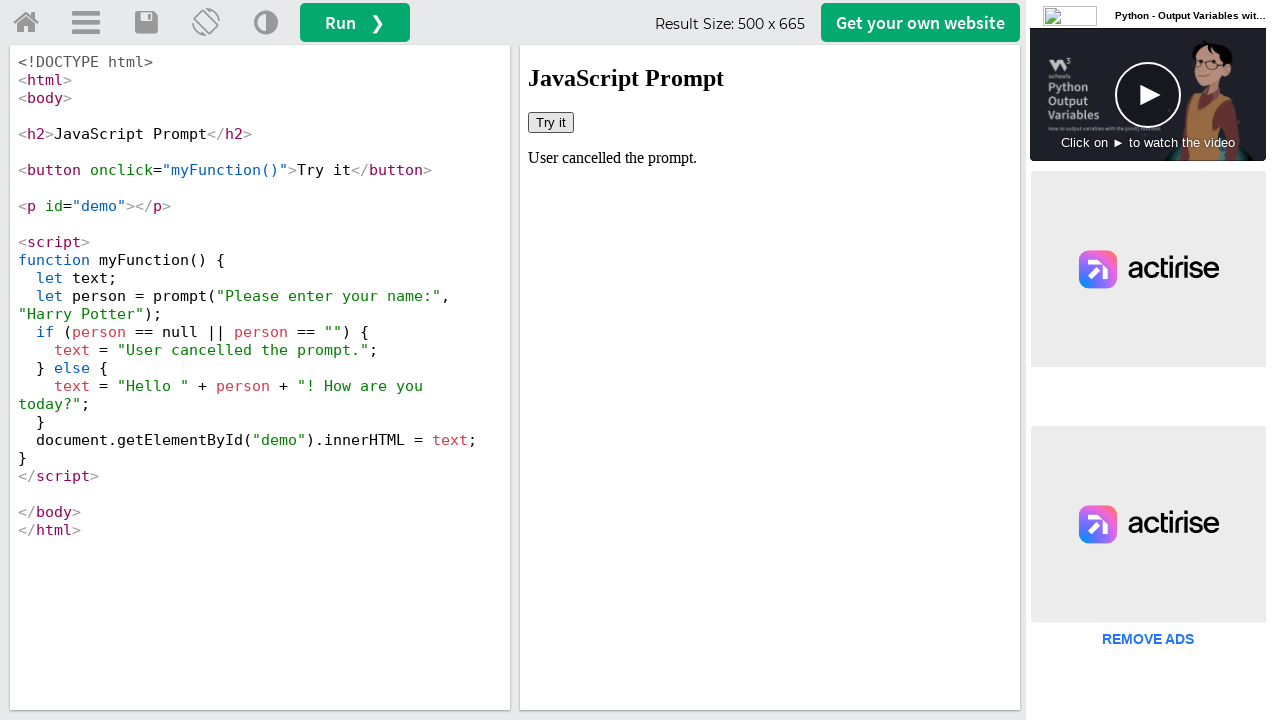

Registered dialog handler to accept prompt with text 'harika'
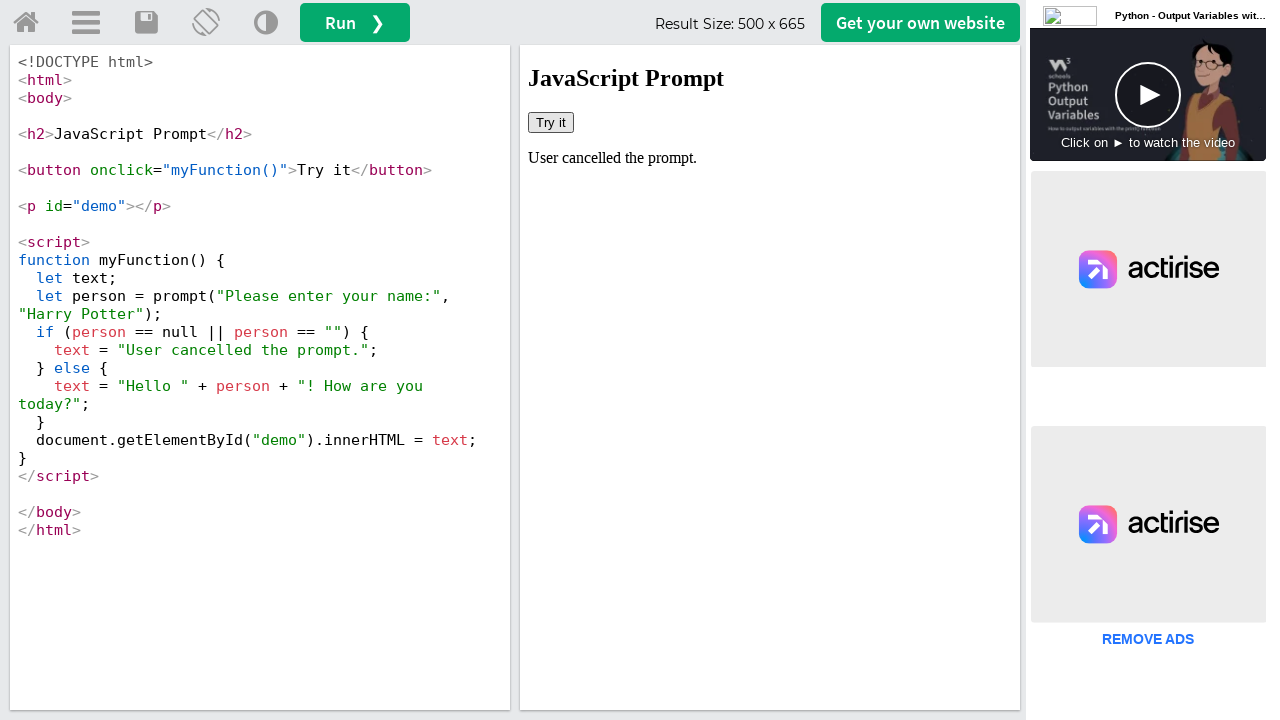

Clicked 'Try it' button again to trigger prompt with handler active at (551, 122) on #iframeResult >> internal:control=enter-frame >> xpath=//button[text()='Try it']
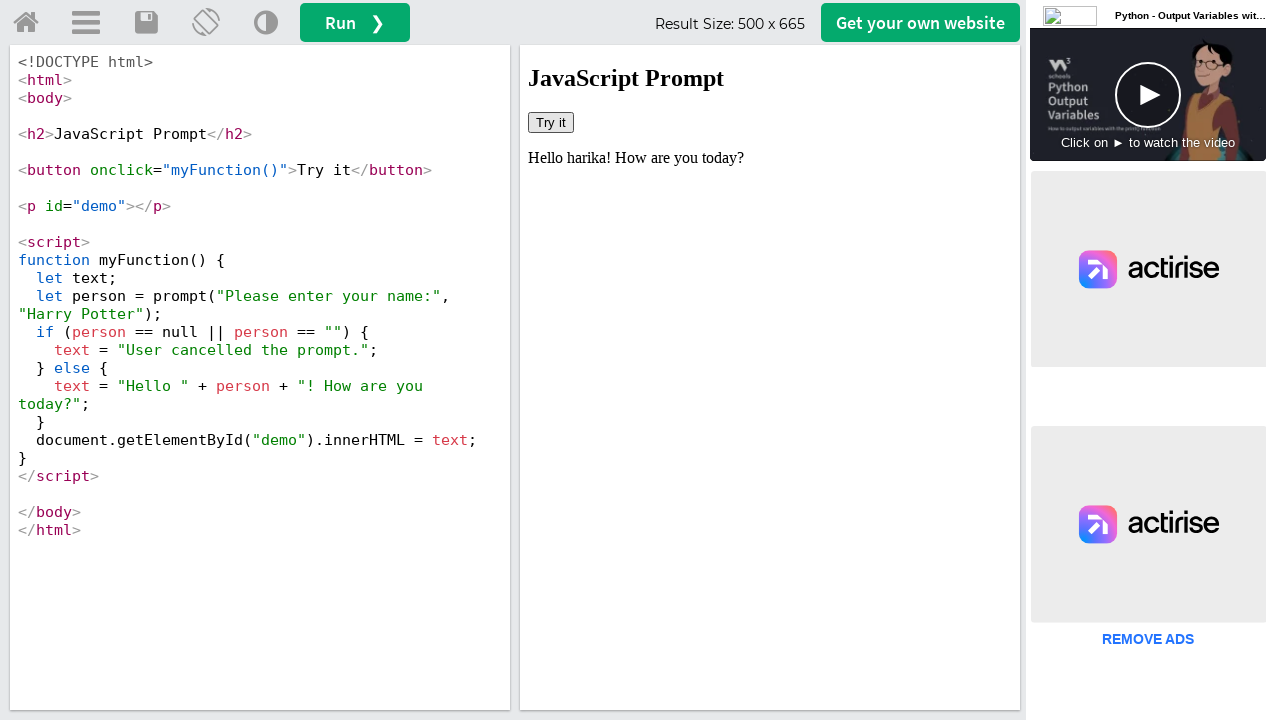

Waited for result element (#demo) to be present
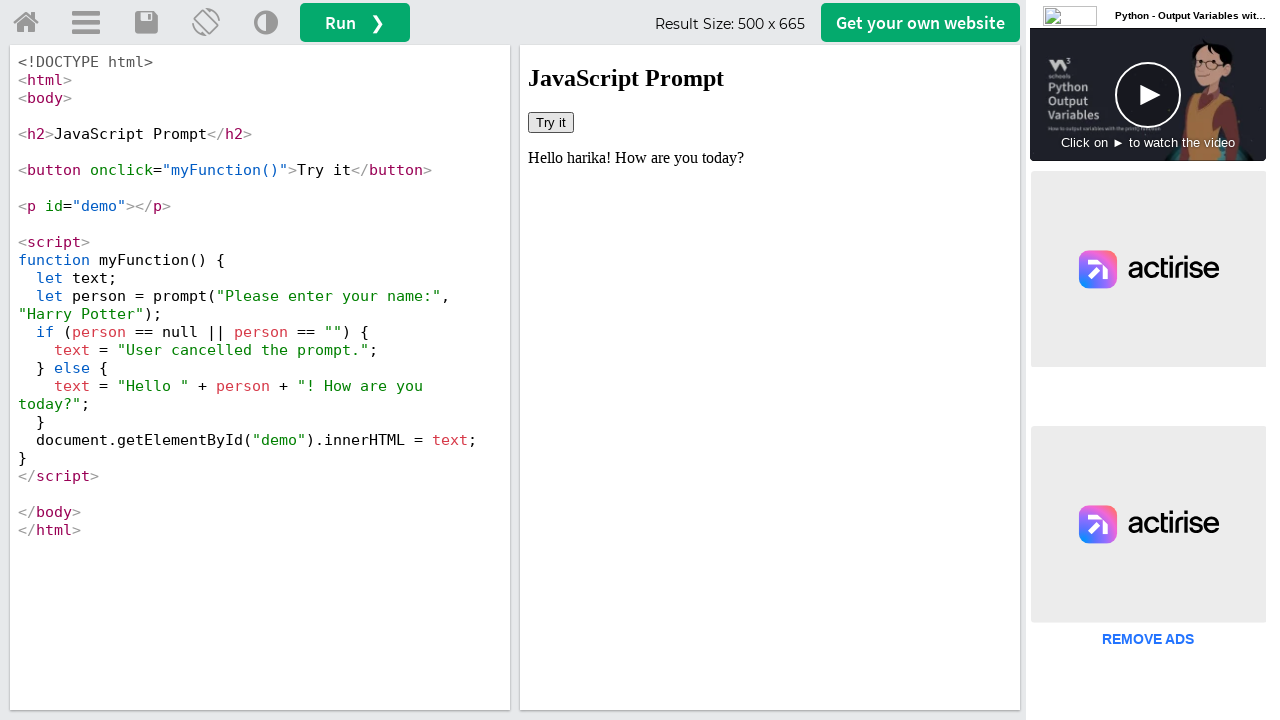

Retrieved result text: 'Hello harika! How are you today?'
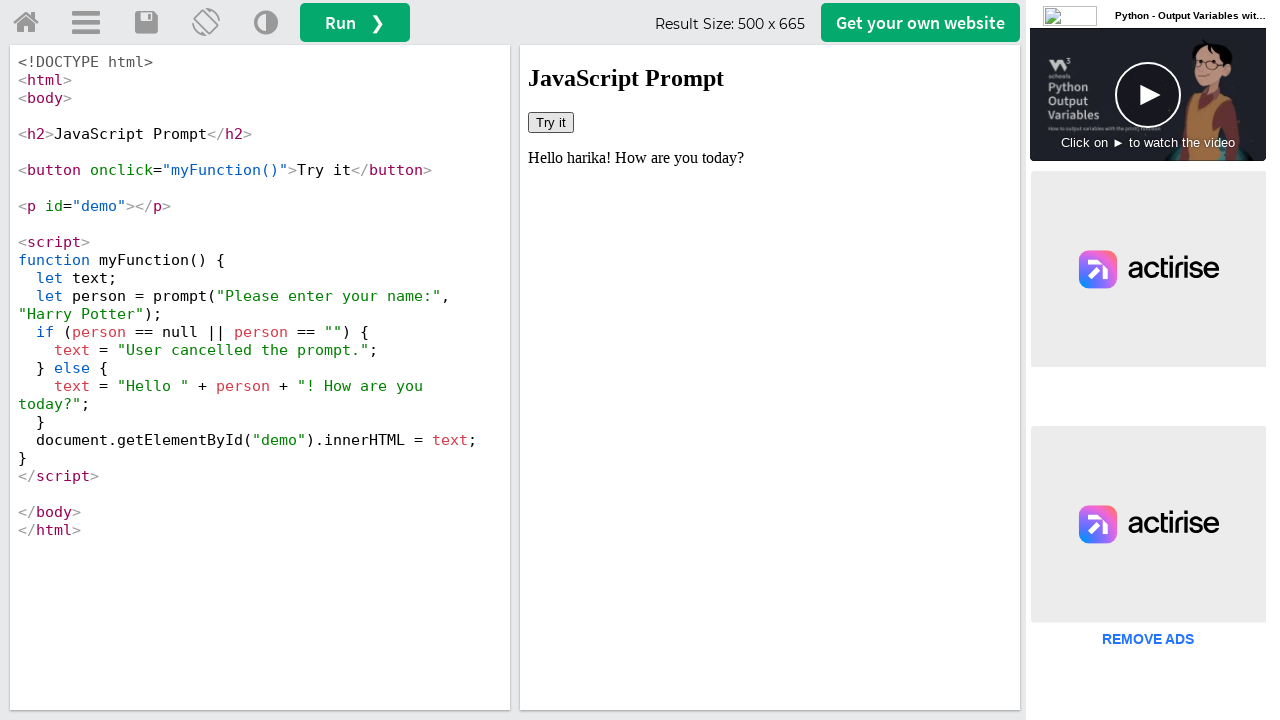

Verified that 'harika' is present in the result text
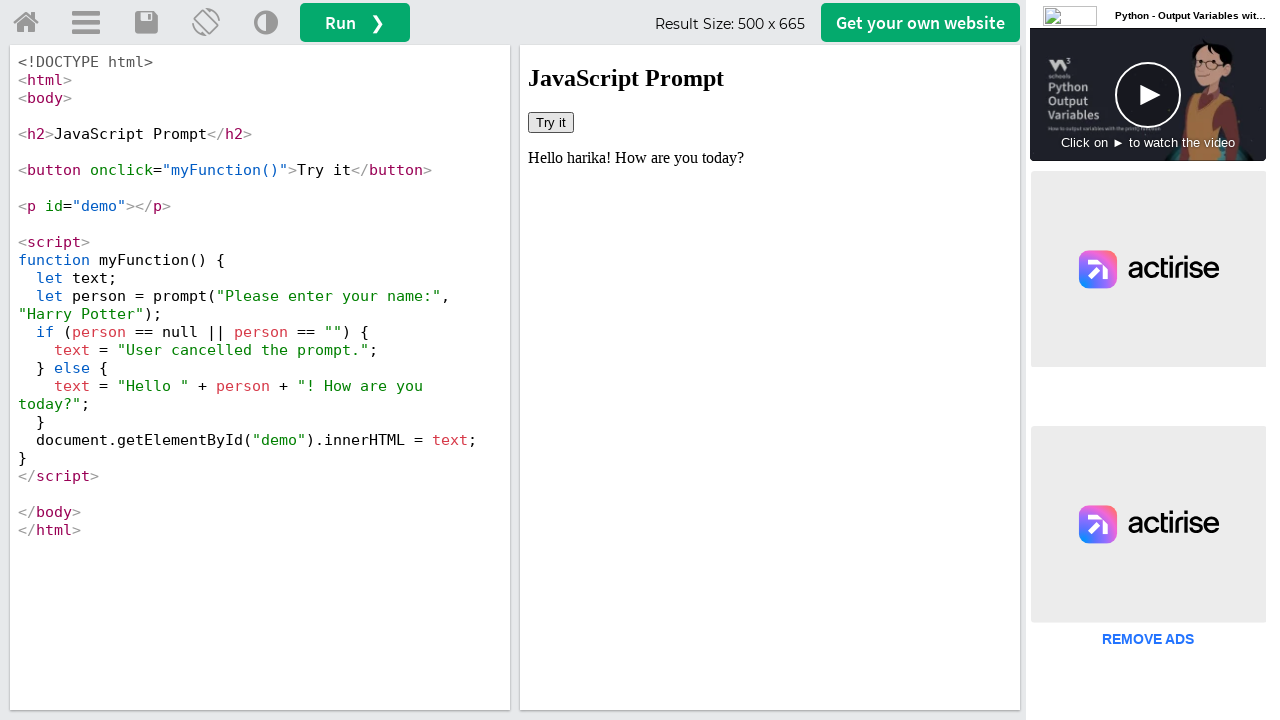

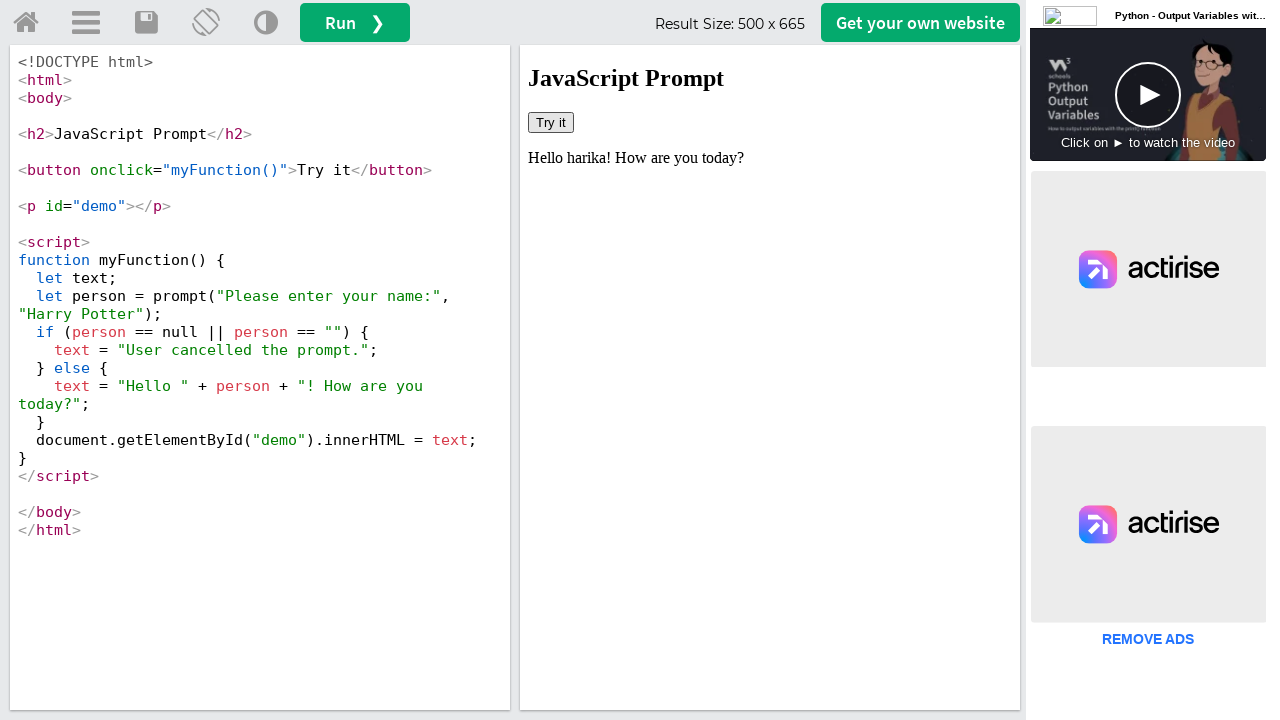